Tests select dropdown functionality by clicking on a select element and selecting an option by value

Starting URL: http://suninjuly.github.io/selects1.html

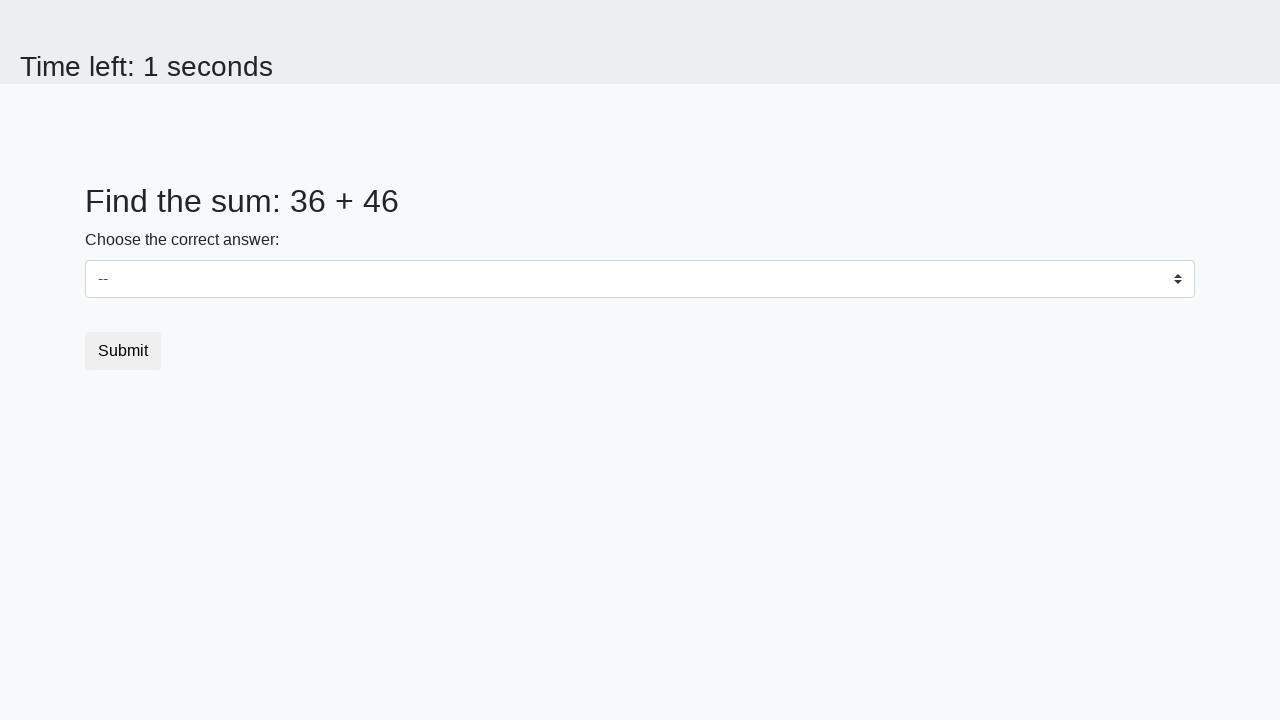

Clicked on the select dropdown element at (640, 279) on select
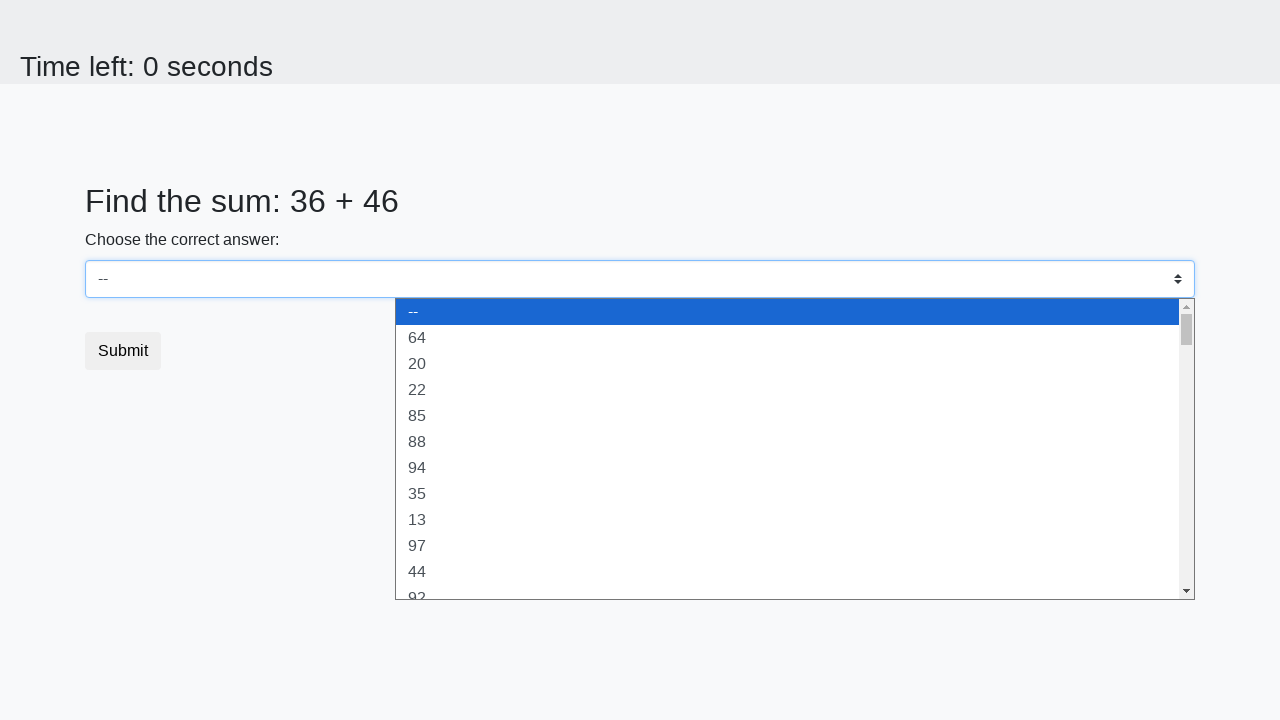

Selected option with value '1' from the dropdown on select
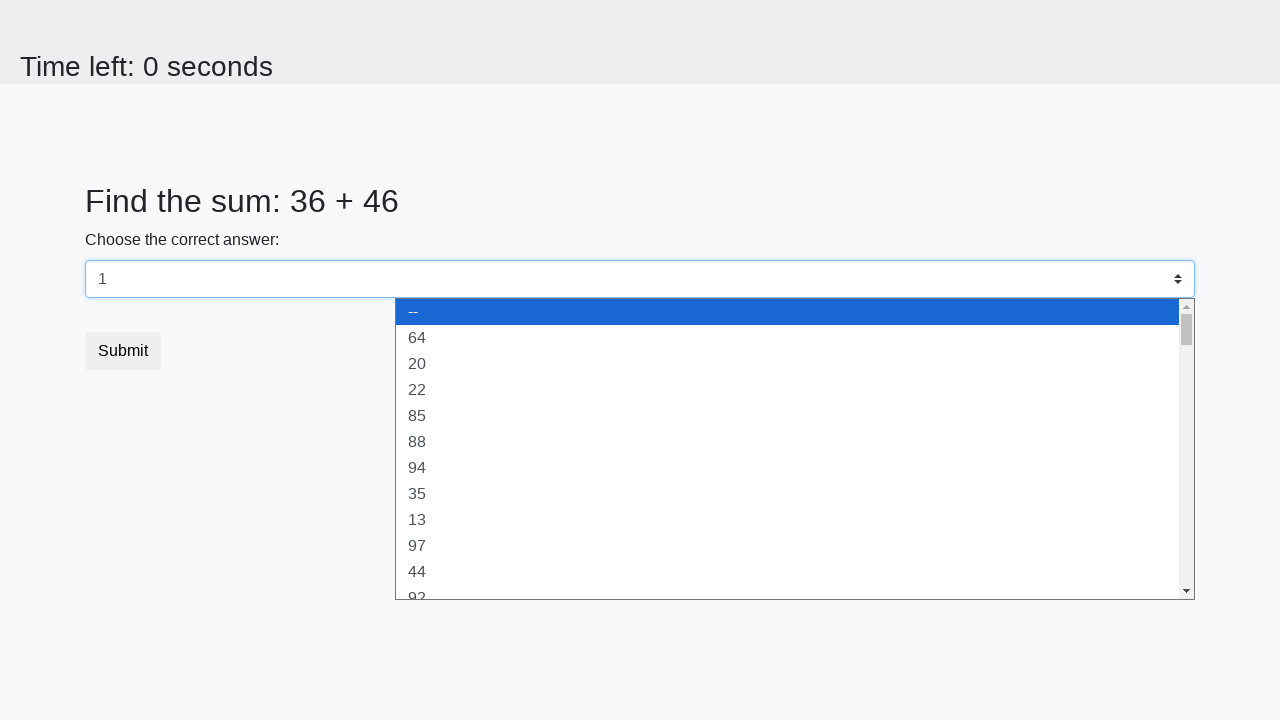

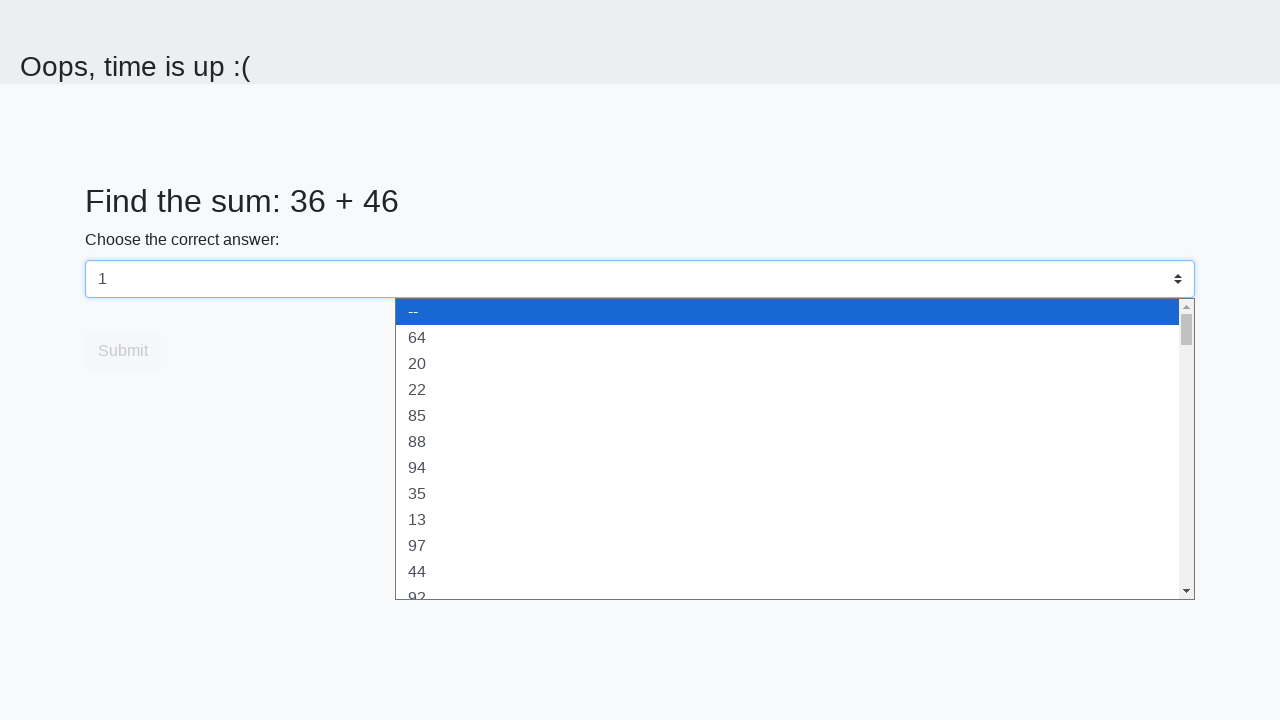